Tests Hacker News search functionality by searching for "selenium" and verifying results

Starting URL: https://news.ycombinator.com

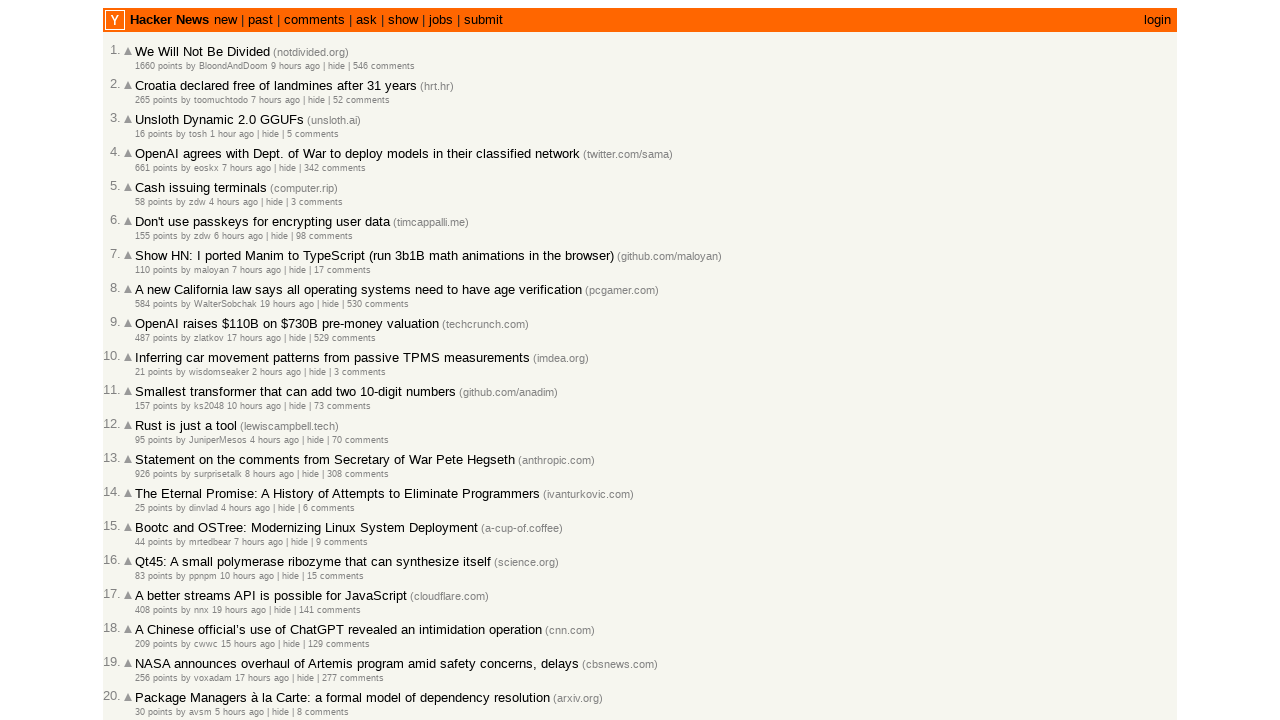

Filled search box with 'selenium' on input[name='q']
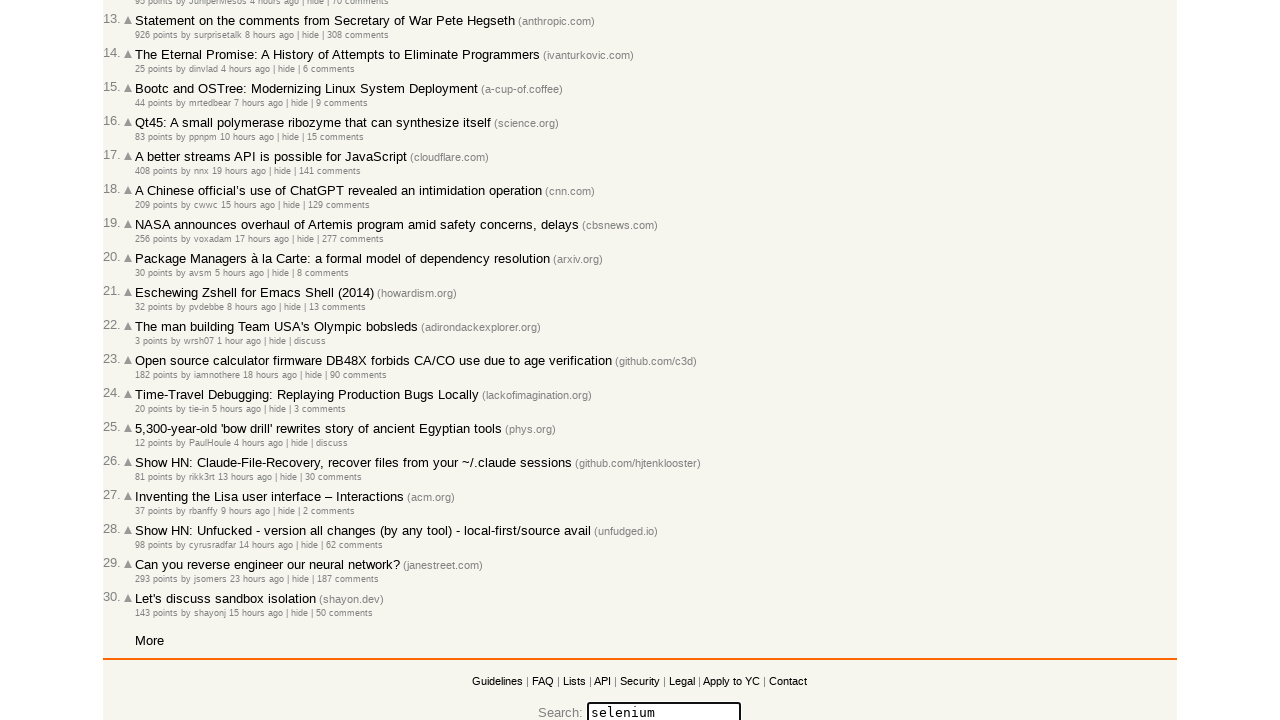

Pressed Enter to submit search for selenium on input[name='q']
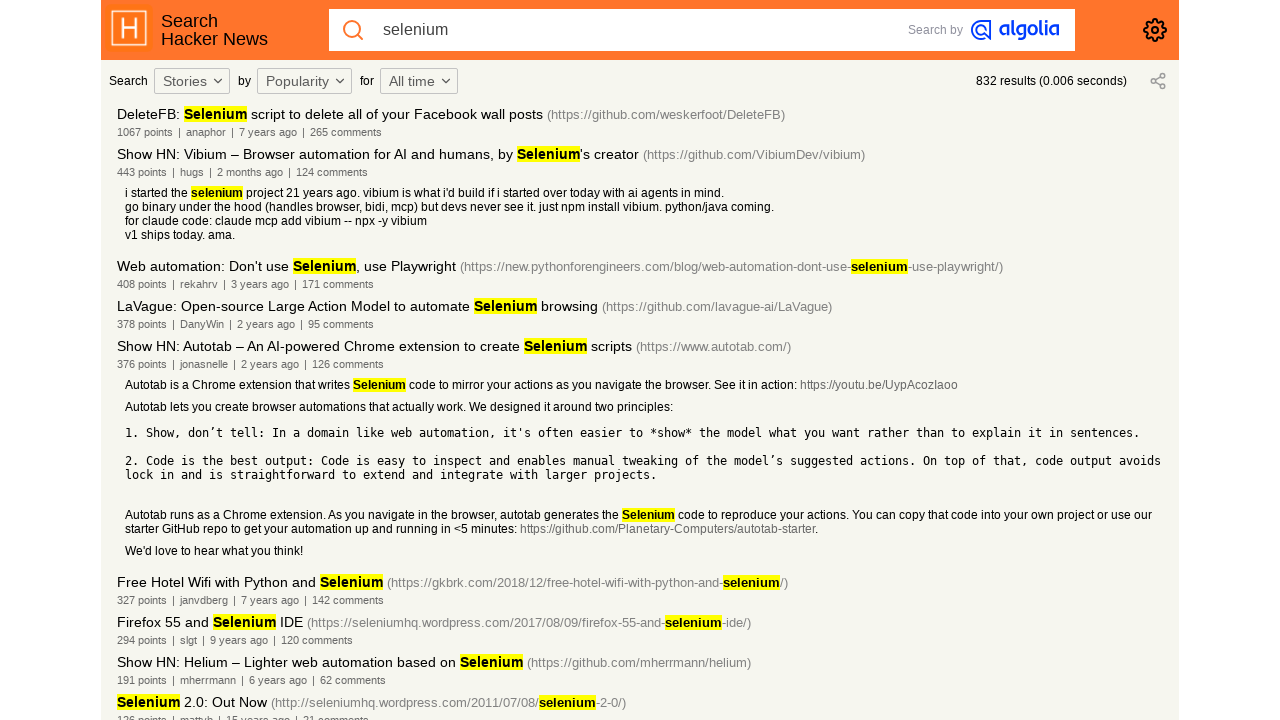

Search results loaded successfully
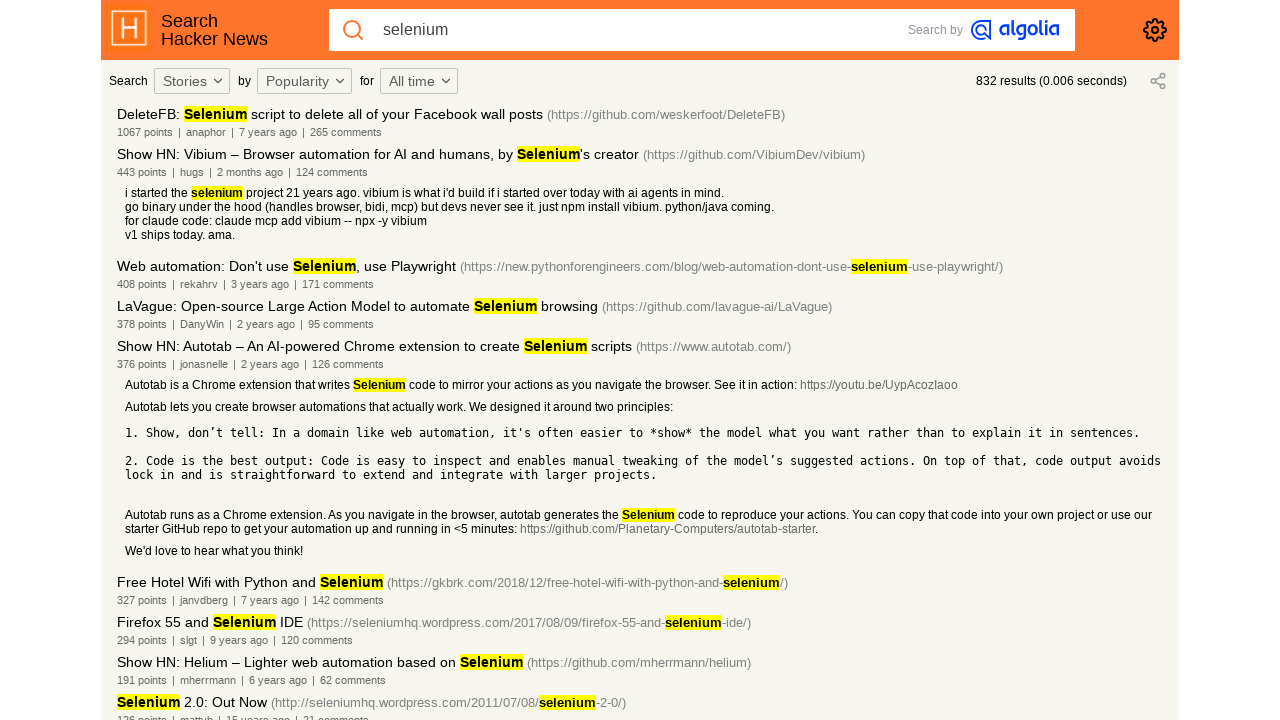

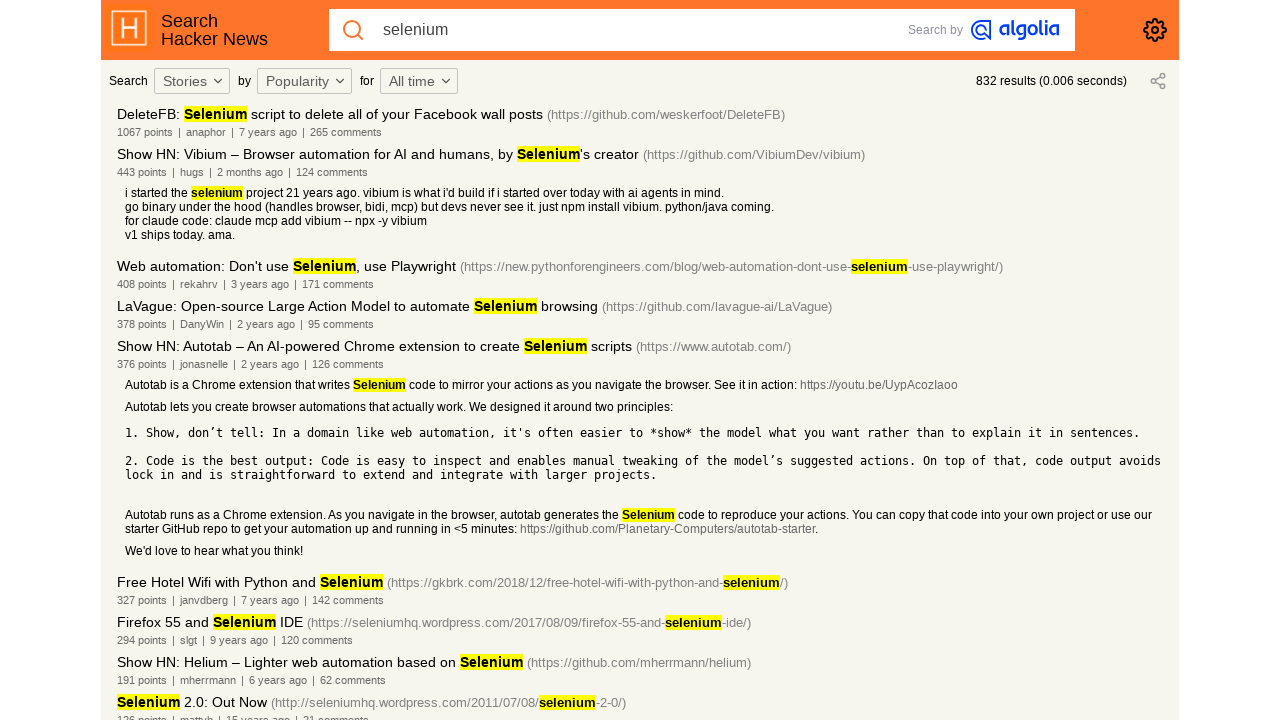